Tests a form submission by extracting a value from an image attribute, calculating a mathematical result, filling in the answer, checking required checkboxes, and submitting the form

Starting URL: http://suninjuly.github.io/get_attribute.html

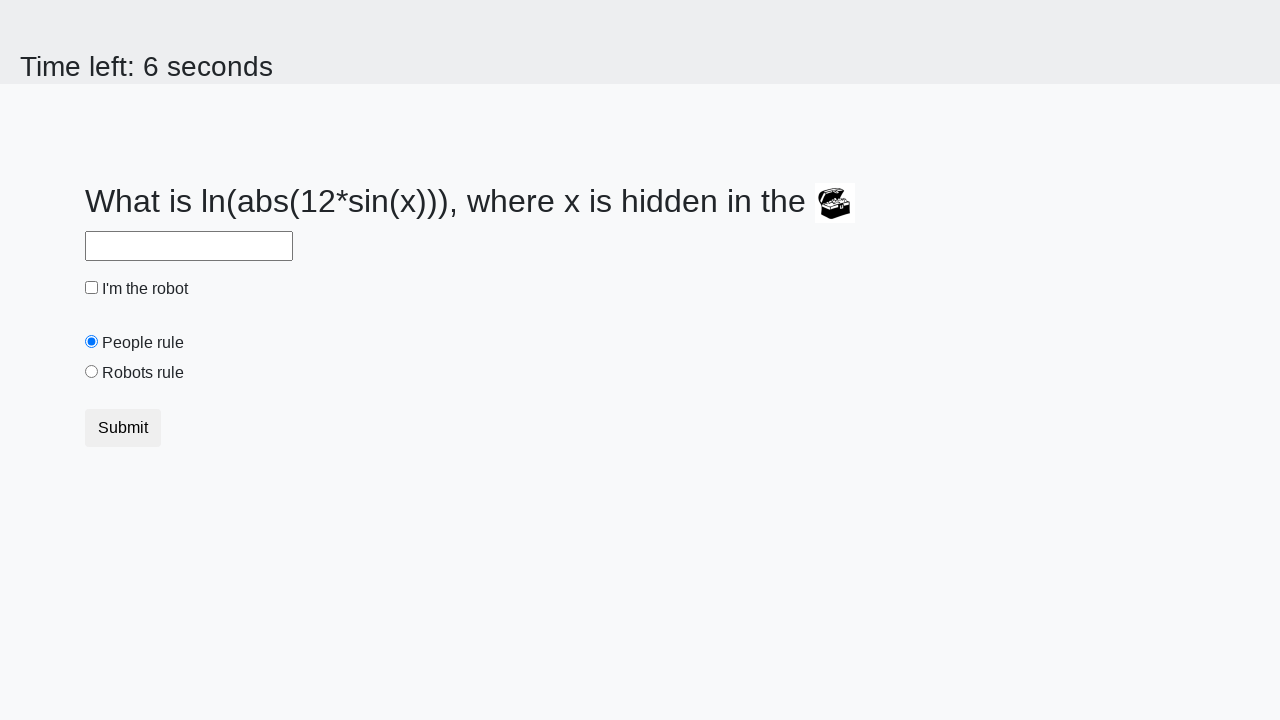

Located image element with valuex attribute
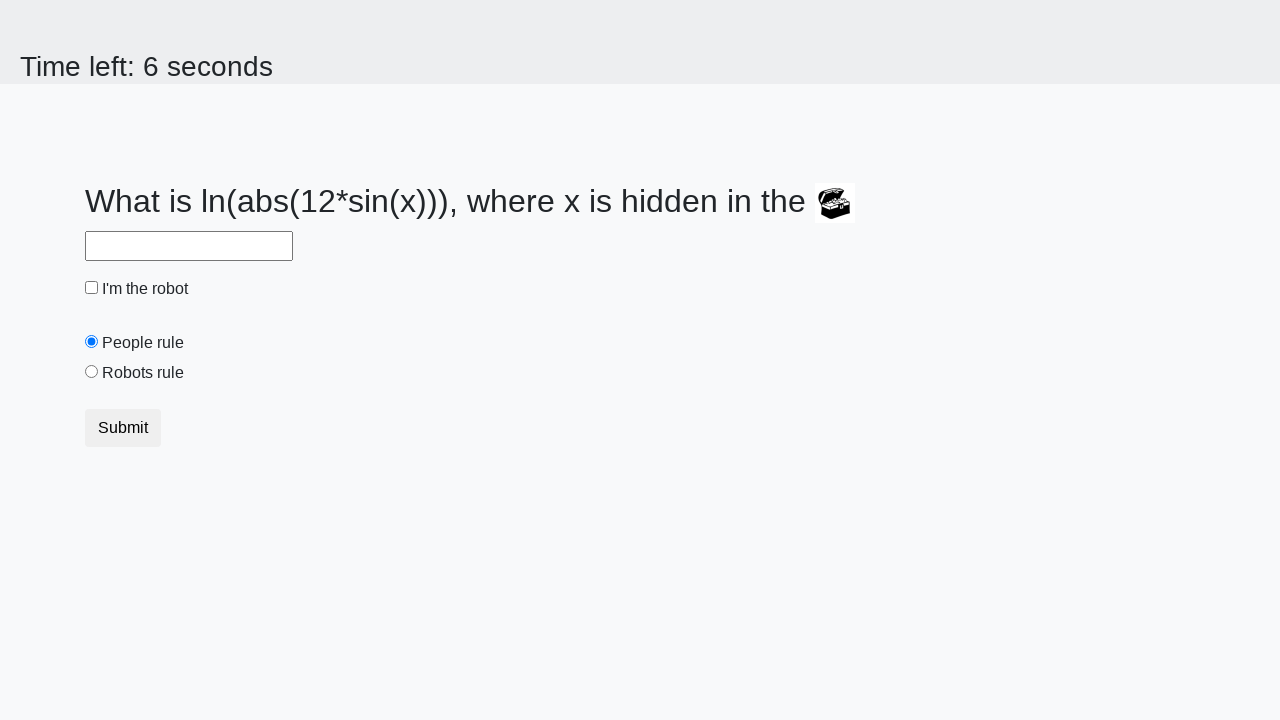

Extracted valuex attribute: 736
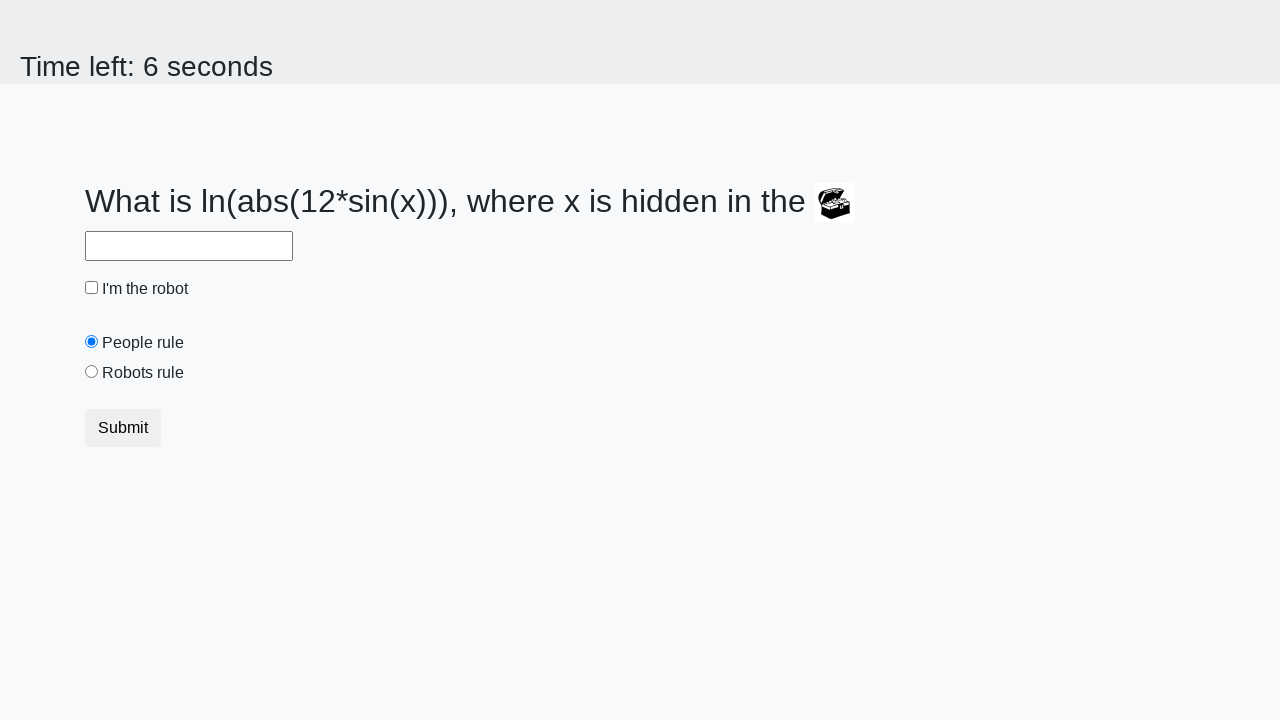

Calculated answer: 2.213881675741487
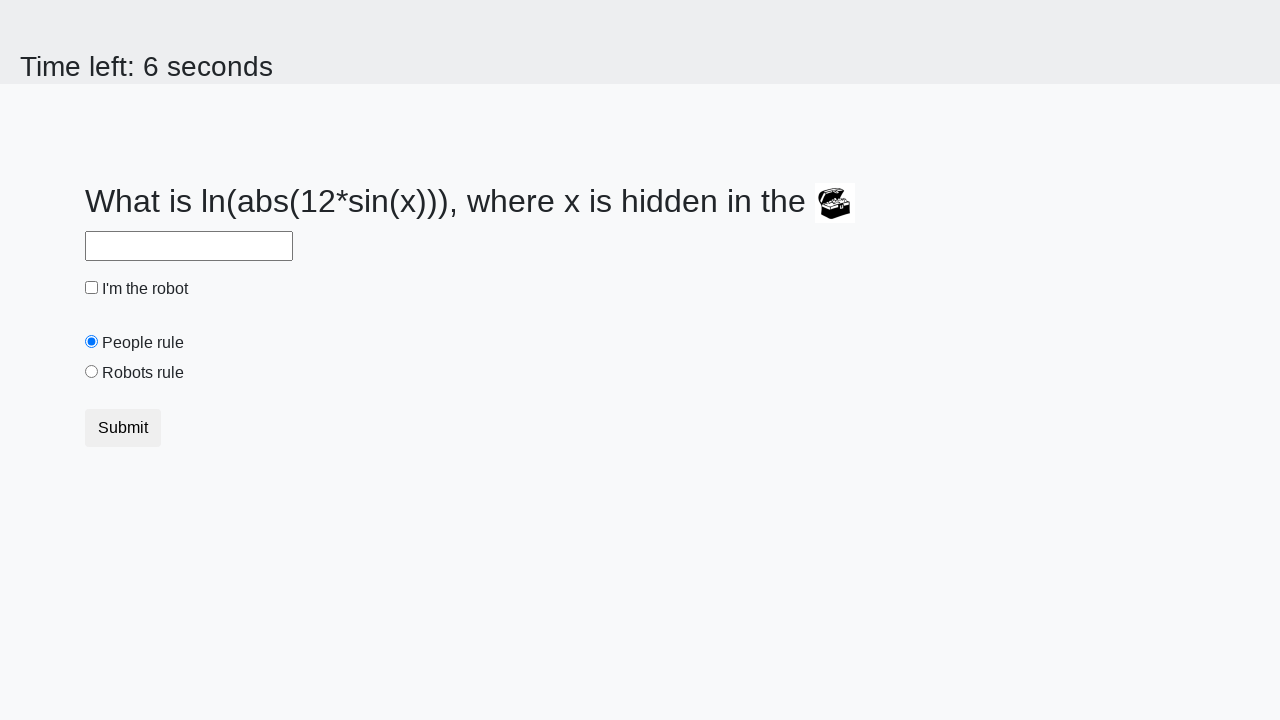

Filled answer field with calculated value: 2.213881675741487 on #answer
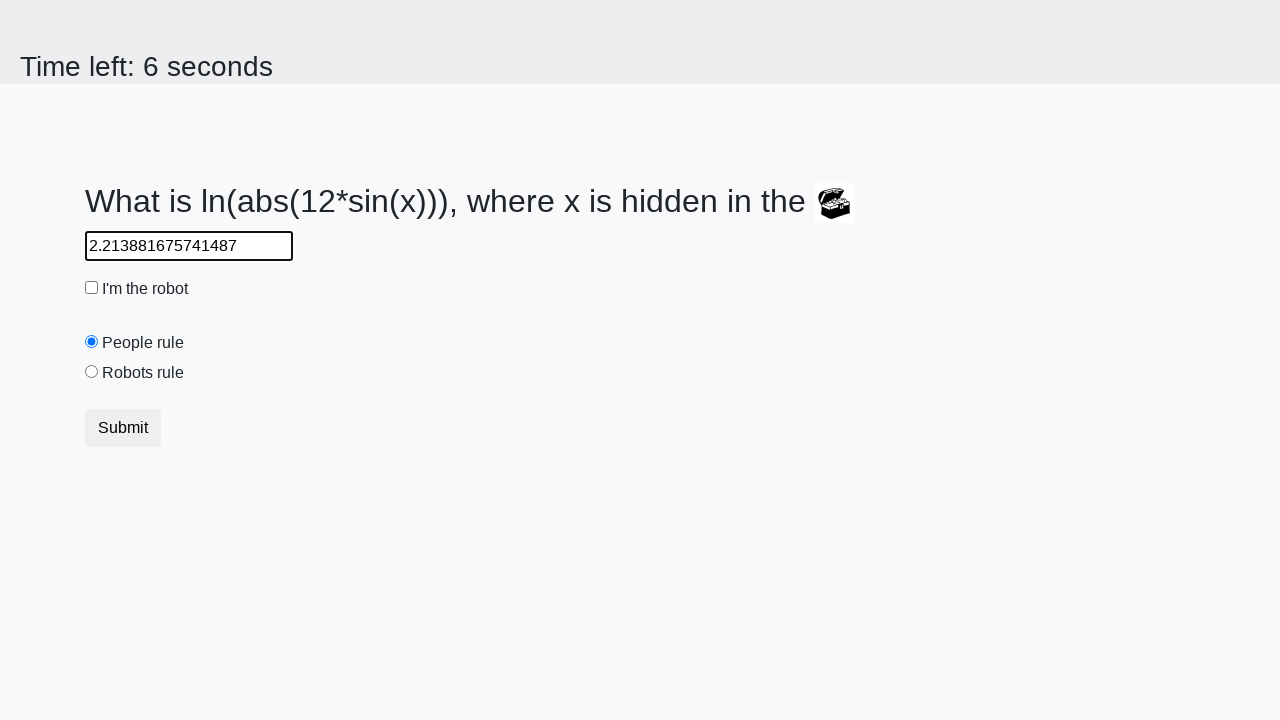

Checked the robot checkbox at (92, 288) on #robotCheckbox
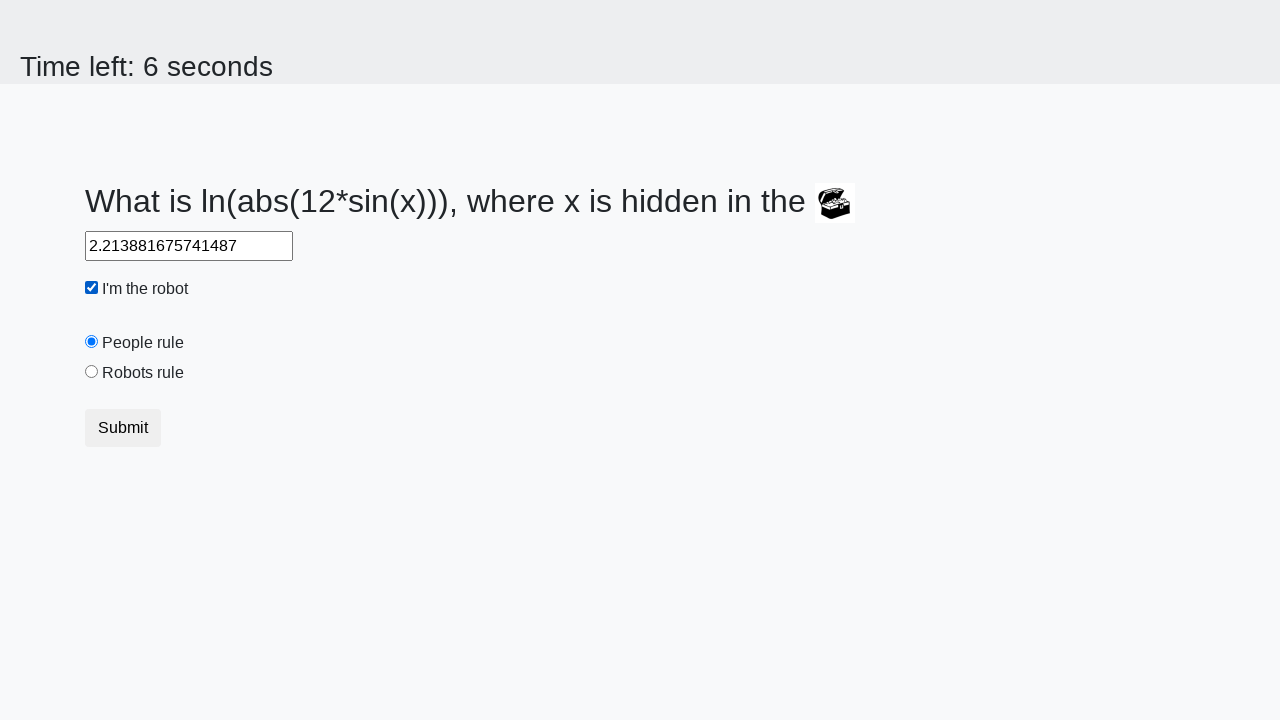

Checked the robots rule checkbox at (92, 372) on #robotsRule
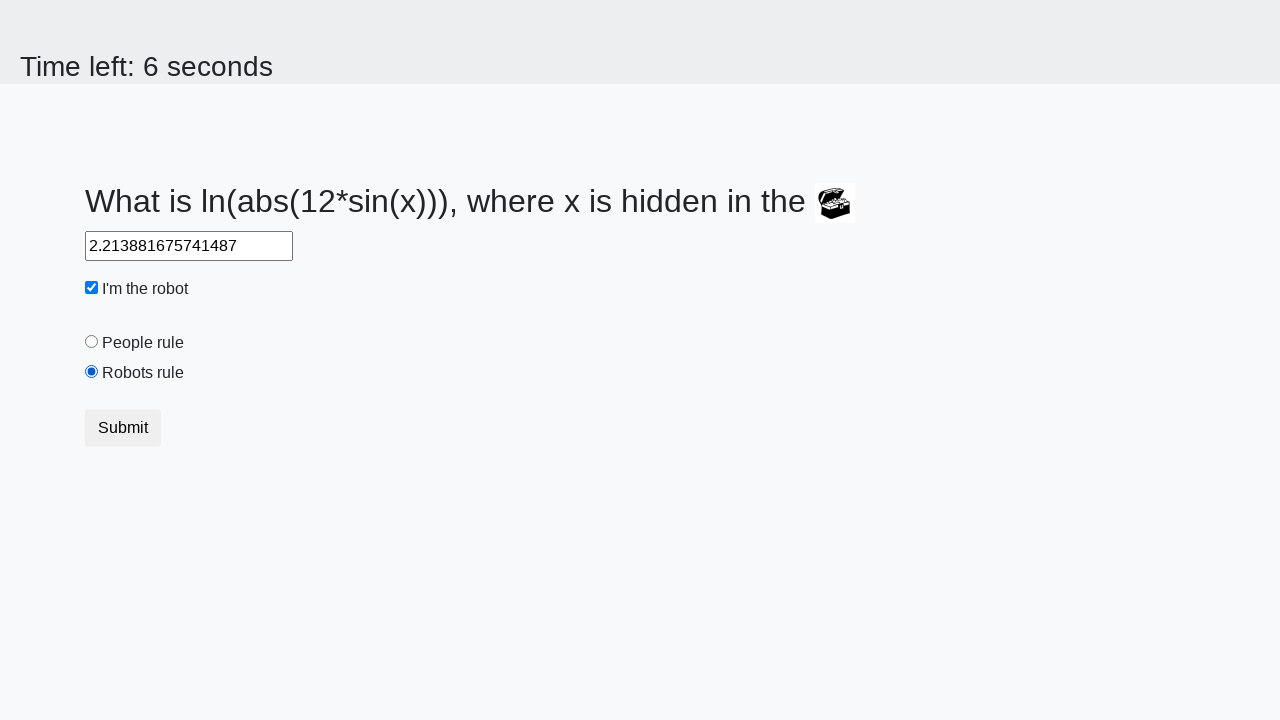

Clicked the submit button to complete form submission at (123, 428) on .btn-default
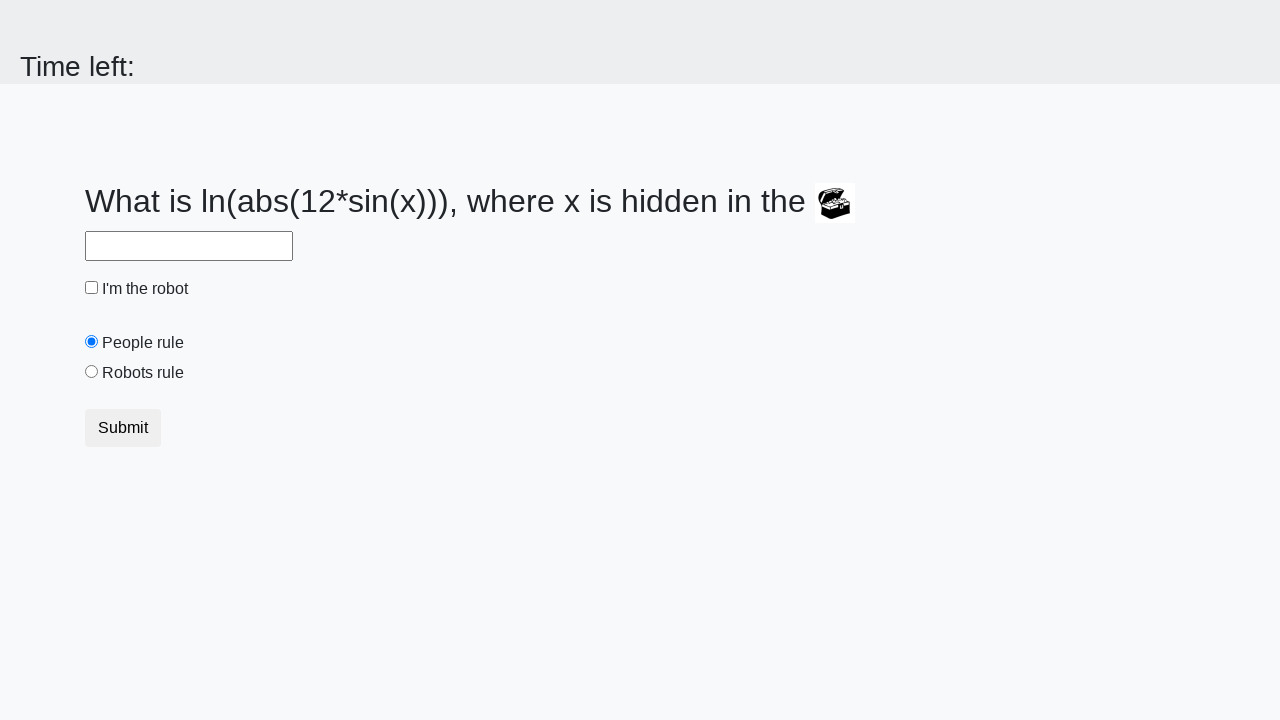

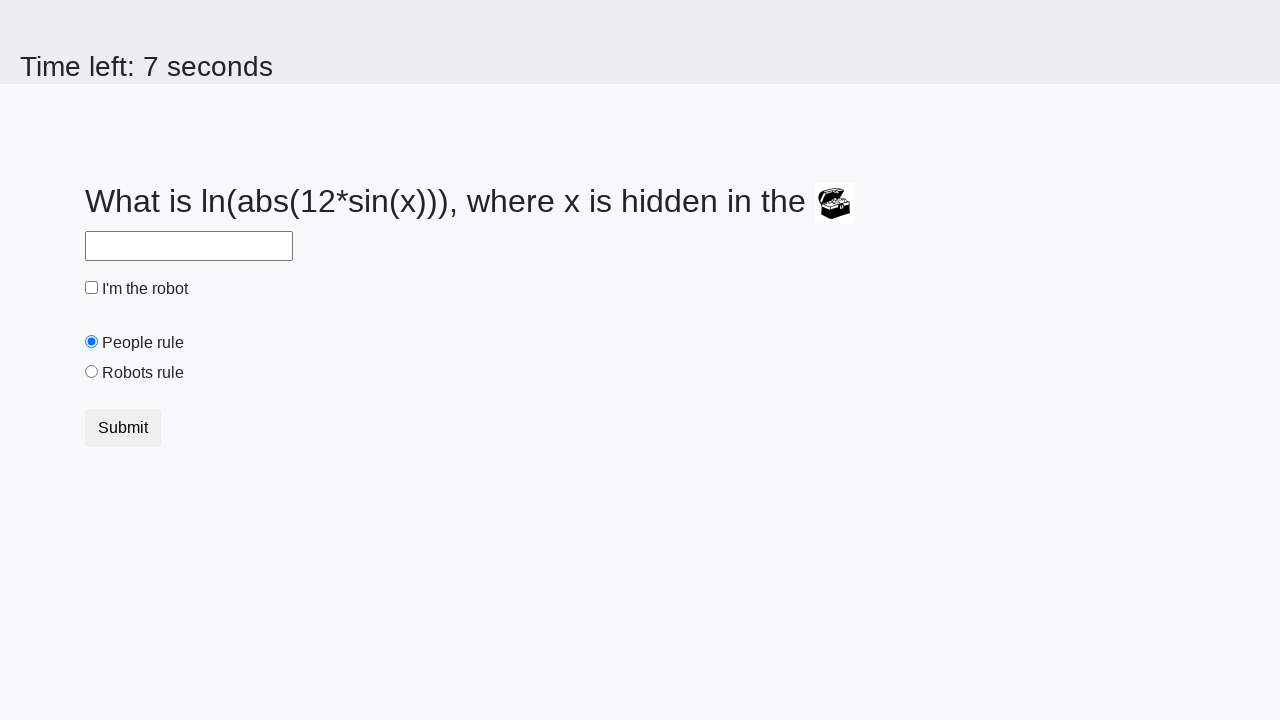